Tests opting out of A/B tests by forging an opt-out cookie on the target page, refreshing, and verifying the page shows "No A/B Test" heading.

Starting URL: http://the-internet.herokuapp.com/abtest

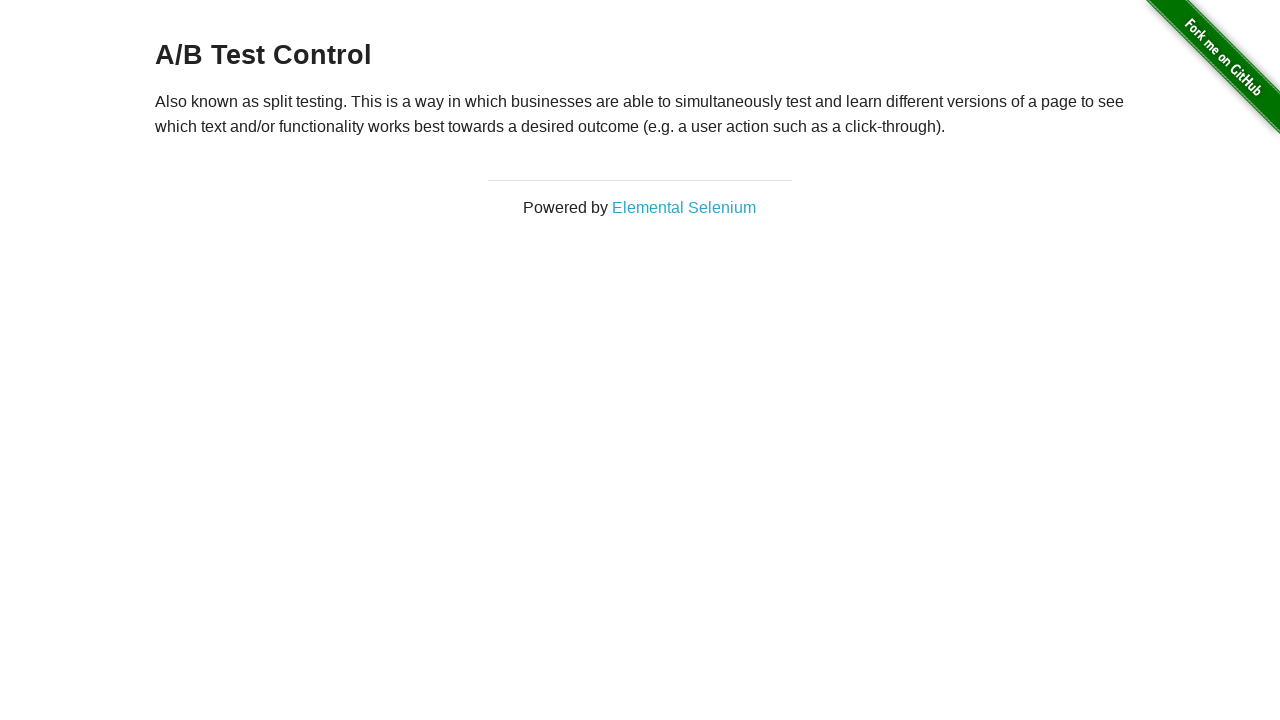

Located h3 heading element on A/B test page
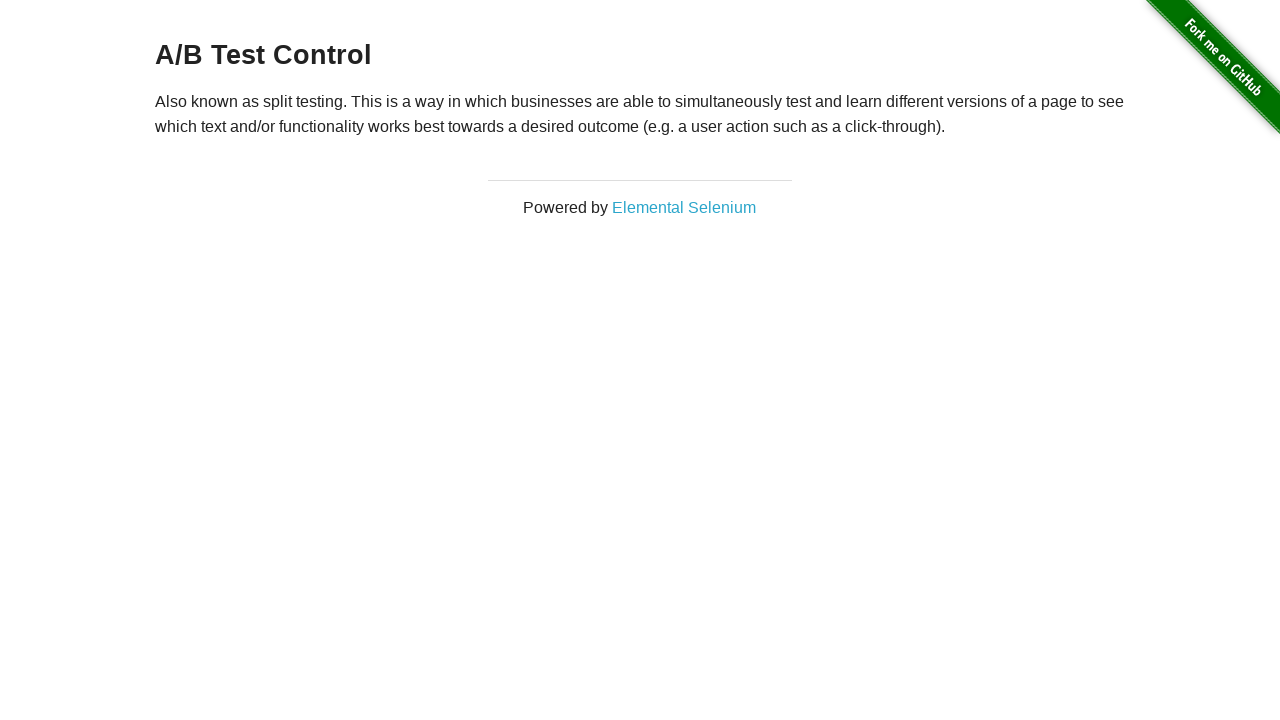

Retrieved heading text content
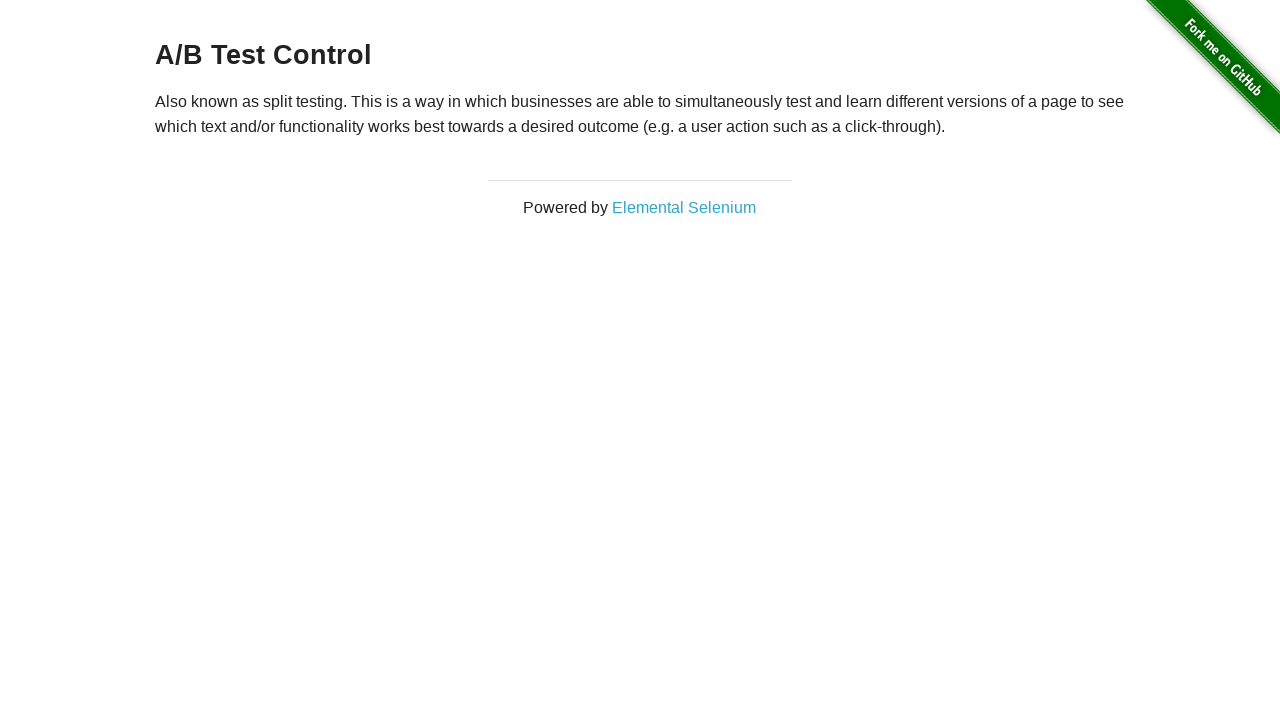

Verified initial heading is one of the A/B test variations
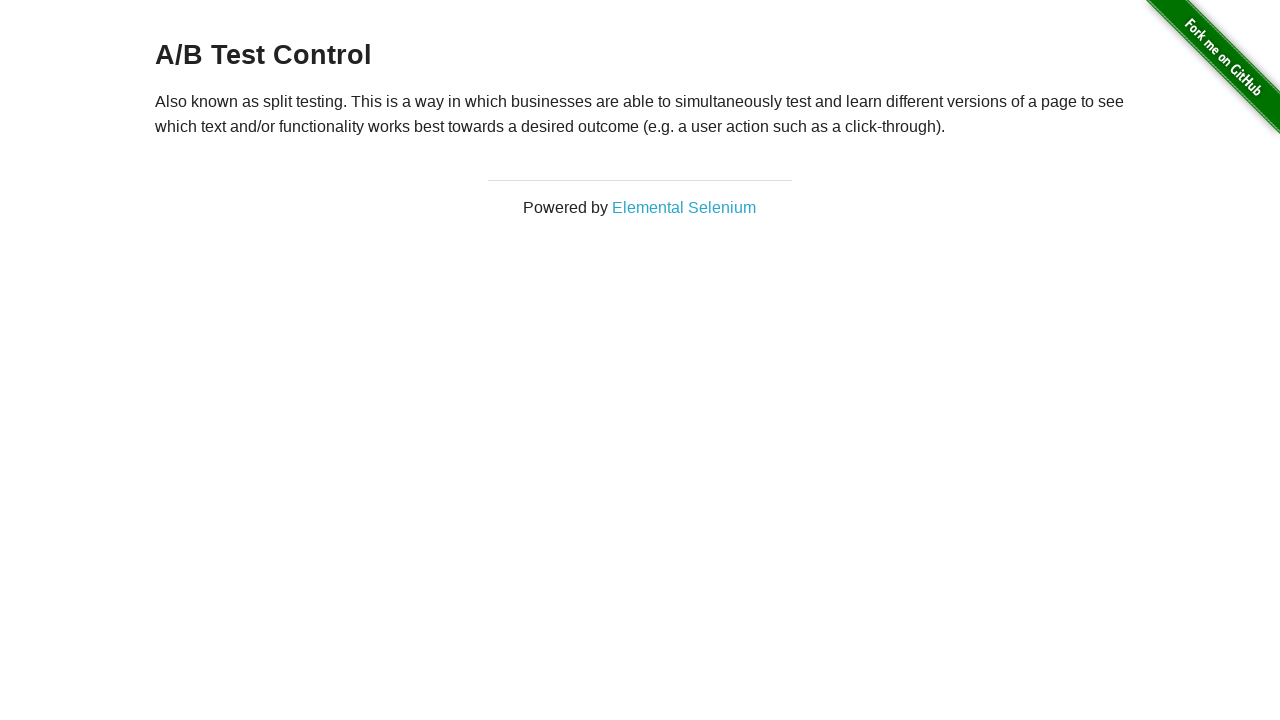

Added optimizelyOptOut cookie to context
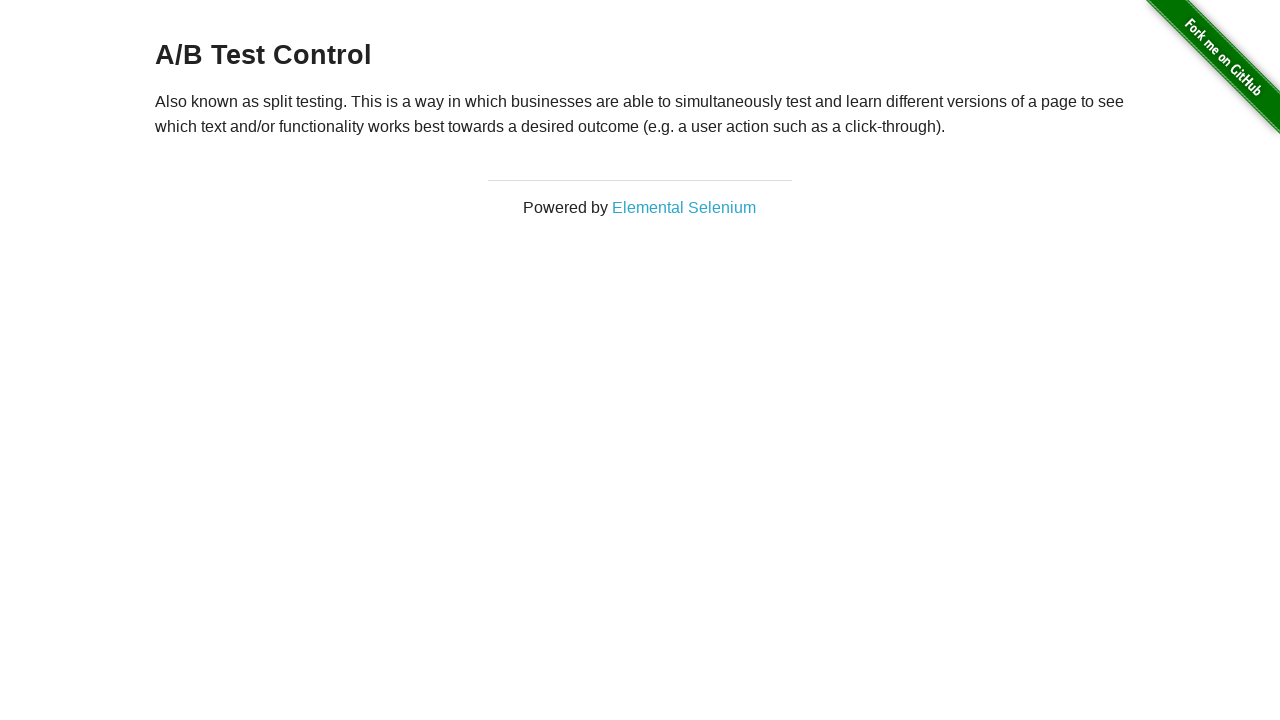

Reloaded page after setting opt-out cookie
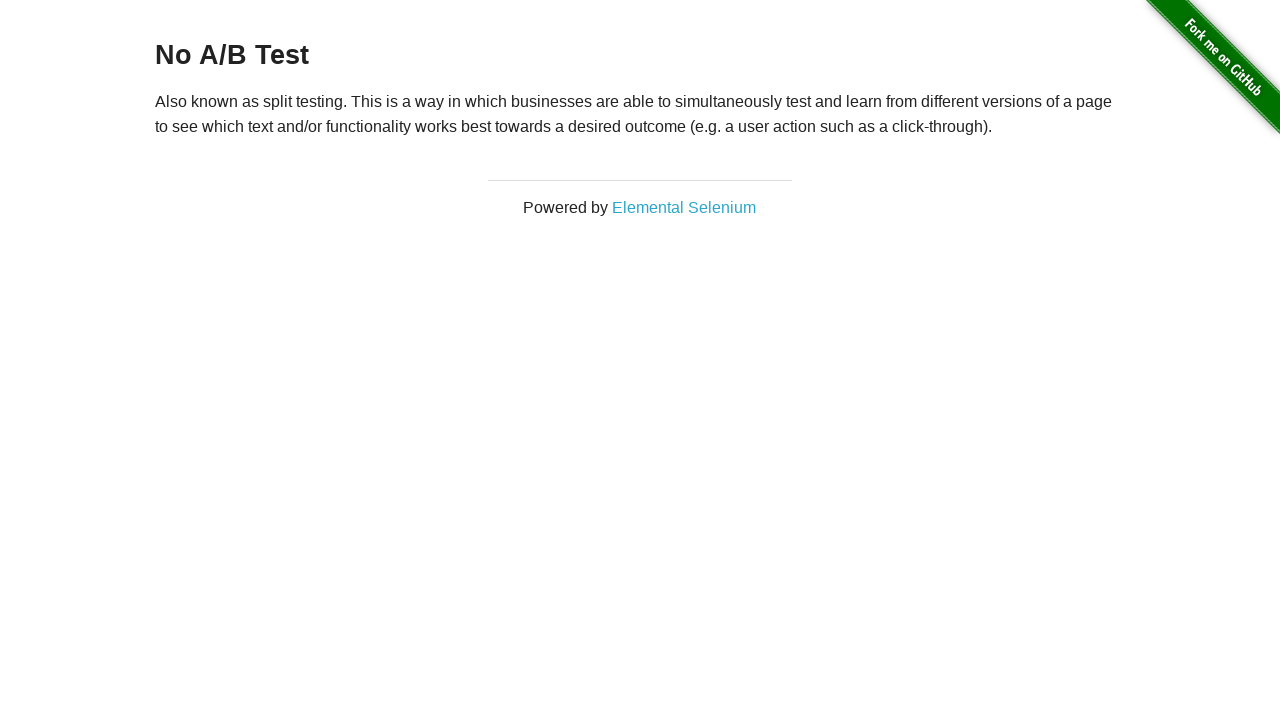

Retrieved heading text content after page reload
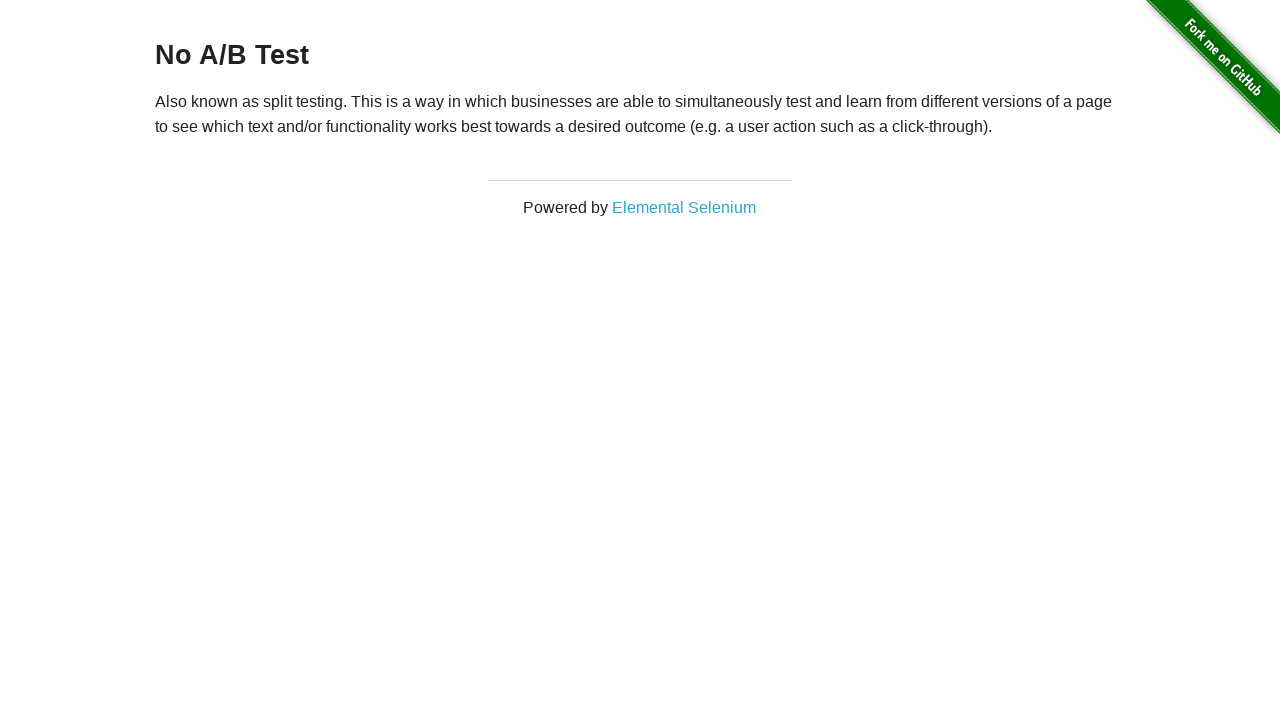

Verified heading shows 'No A/B Test' after opt-out cookie was applied
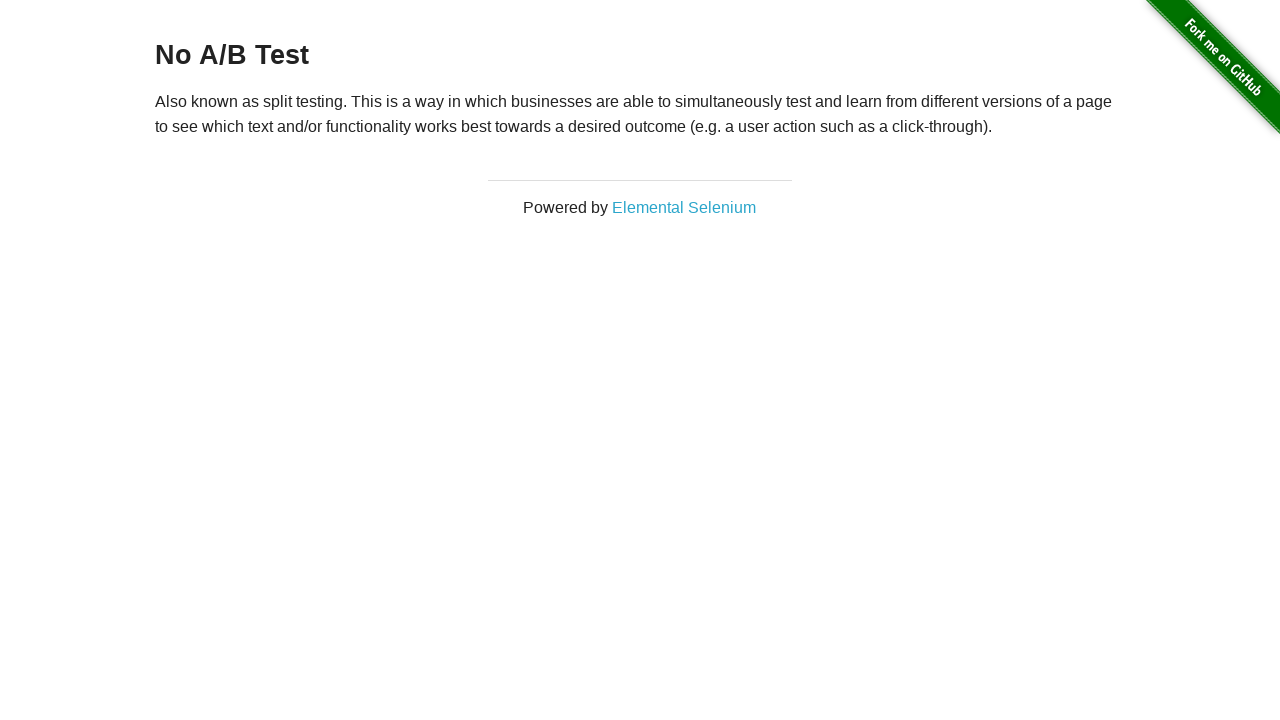

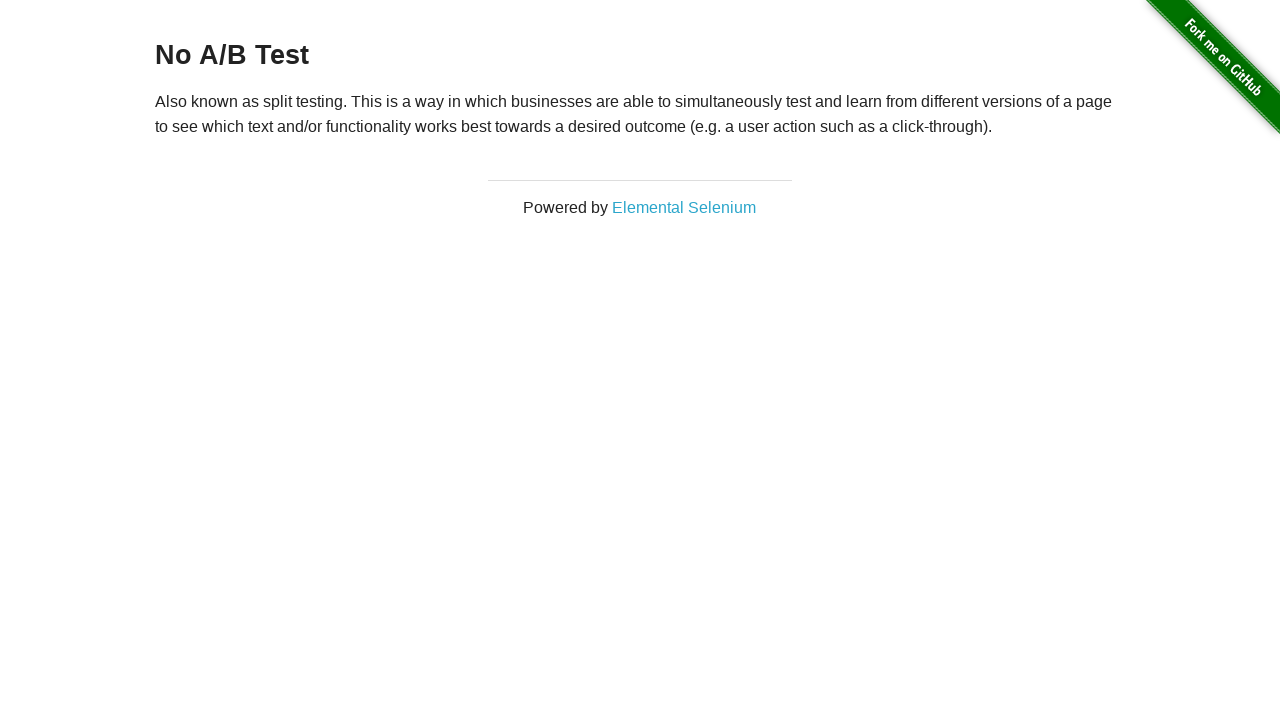